Tests updating basket quantity to zero by adding items to cart and then clearing the quantity field

Starting URL: https://practice.automationtesting.in/

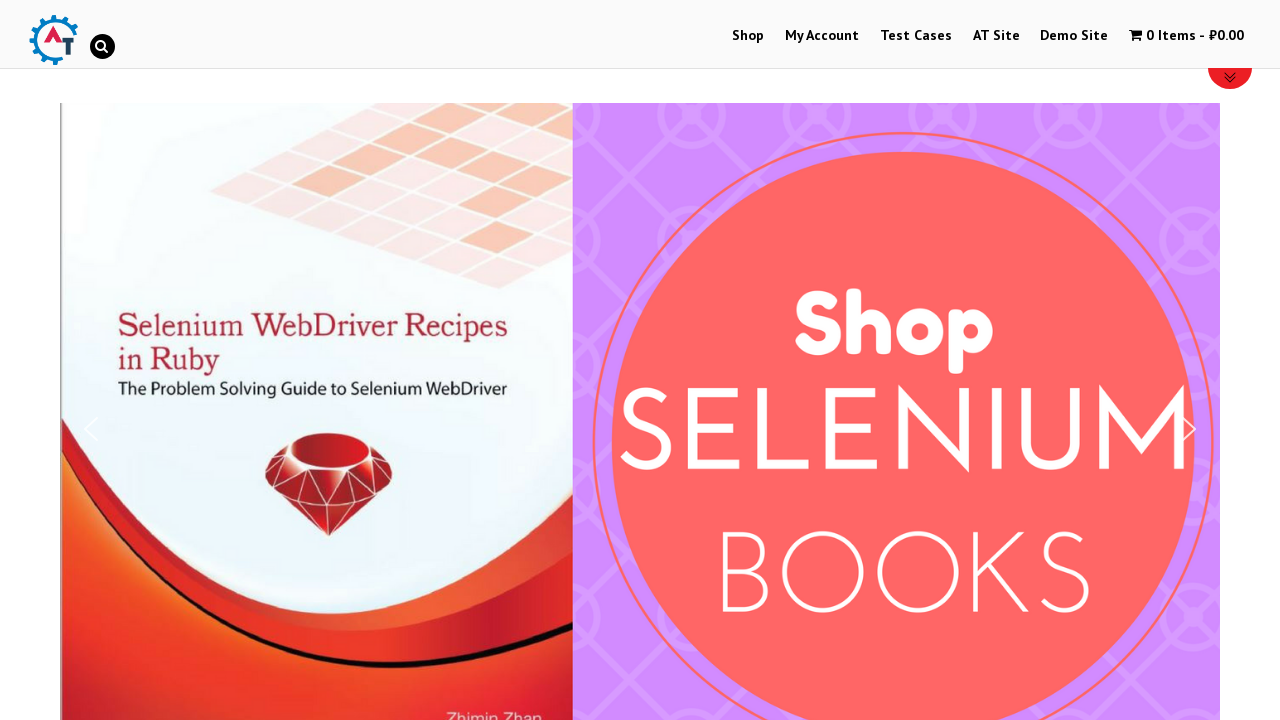

Scrolled down to product section
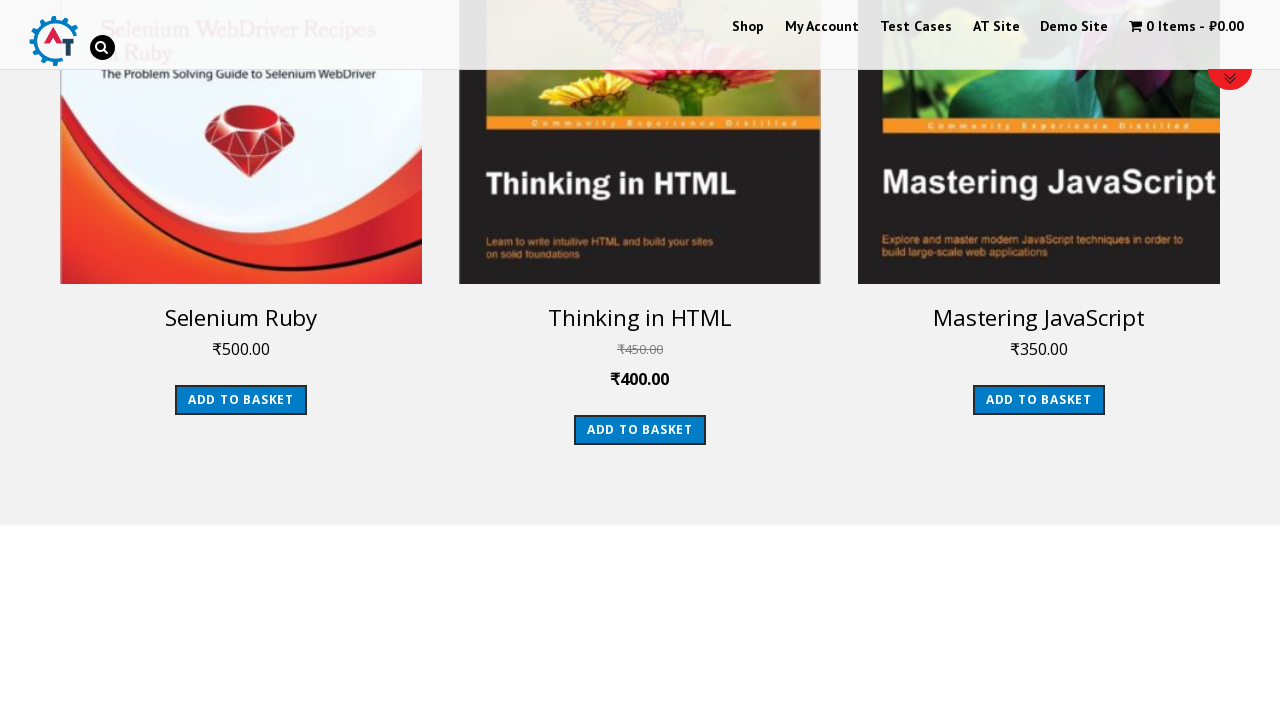

Clicked add to cart button for product 163 (first time) at (640, 430) on a[data-product_id='163']
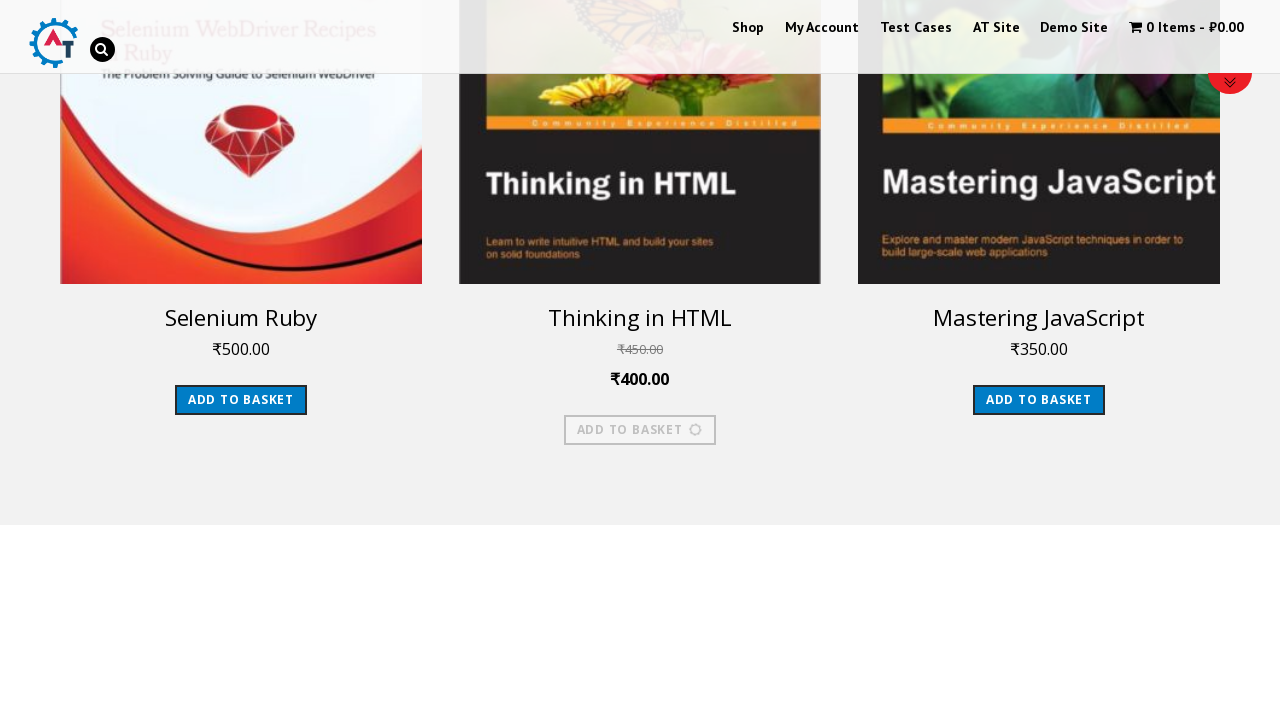

Waited 1 second before adding product again
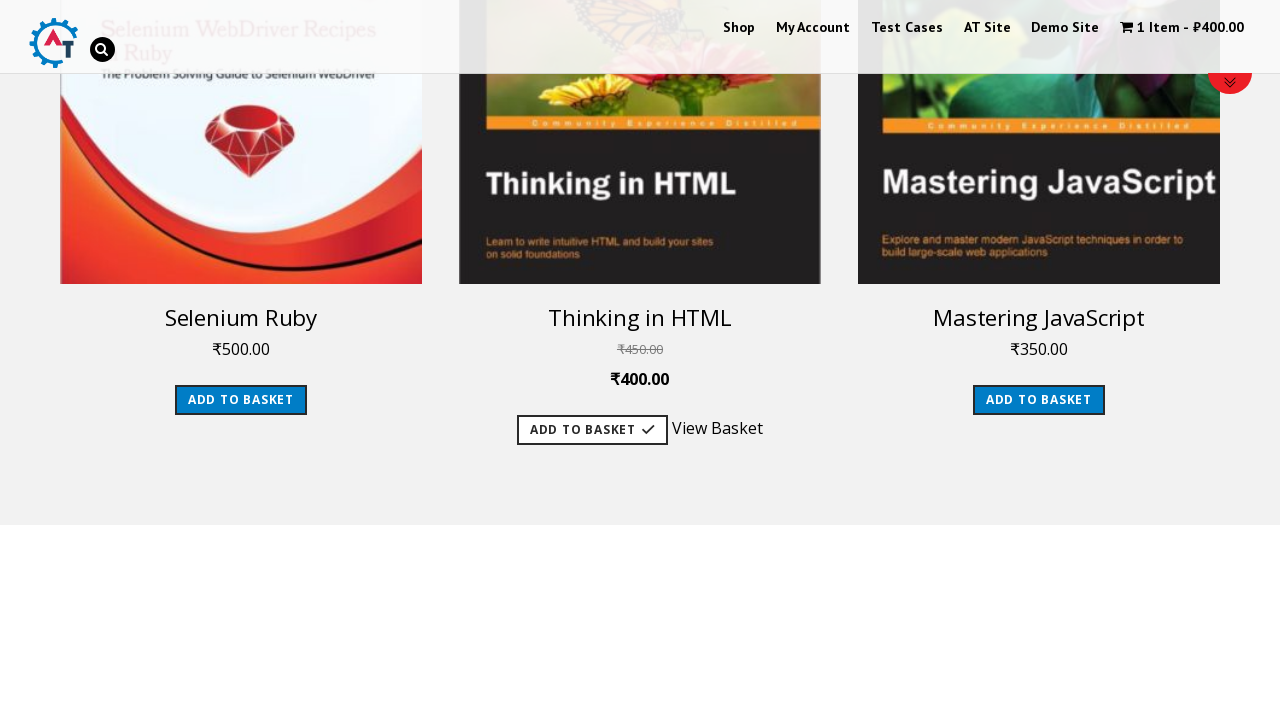

Clicked add to cart button for product 163 (second time) at (592, 430) on a[data-product_id='163']
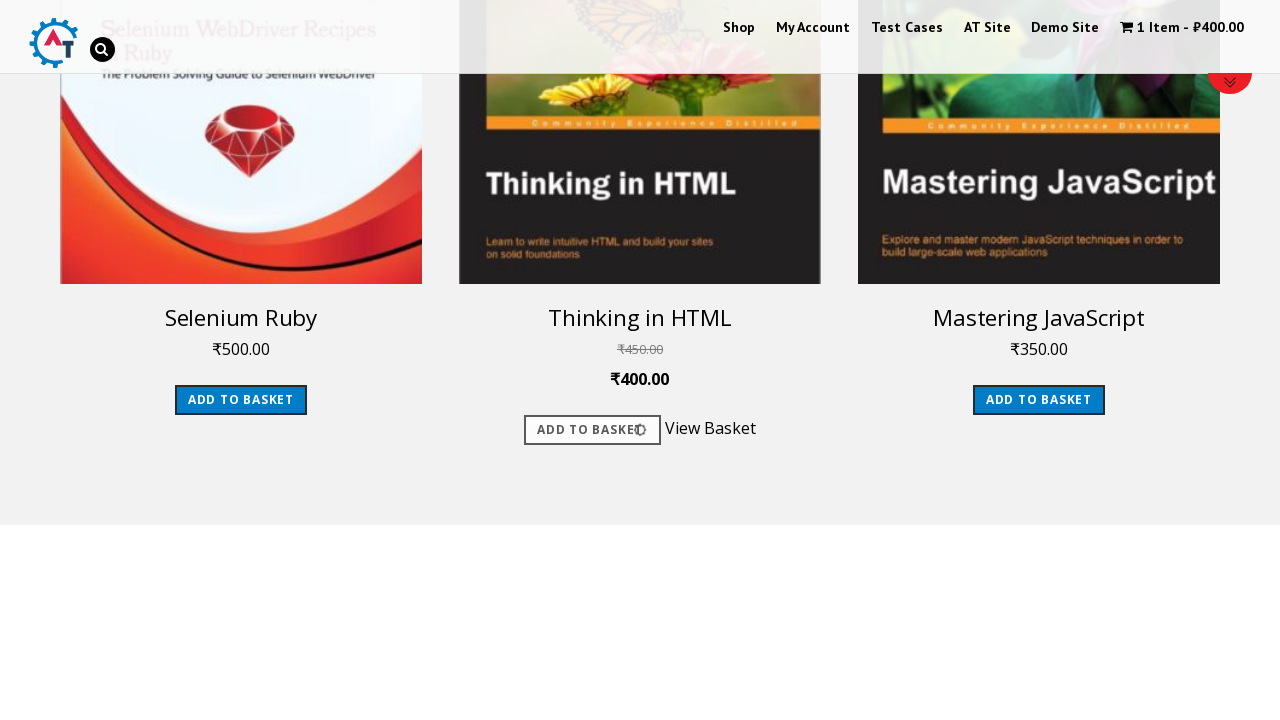

Navigated to basket page
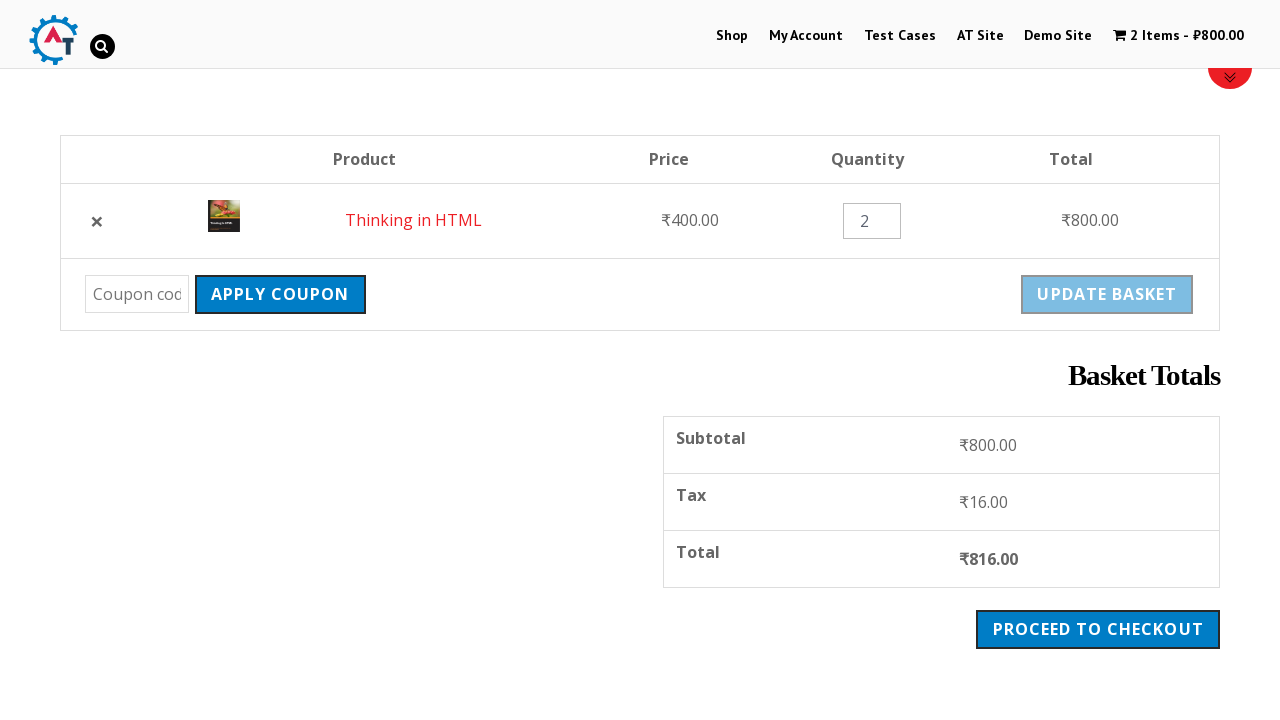

Cleared the quantity field (set to zero) on input[title='Qty']
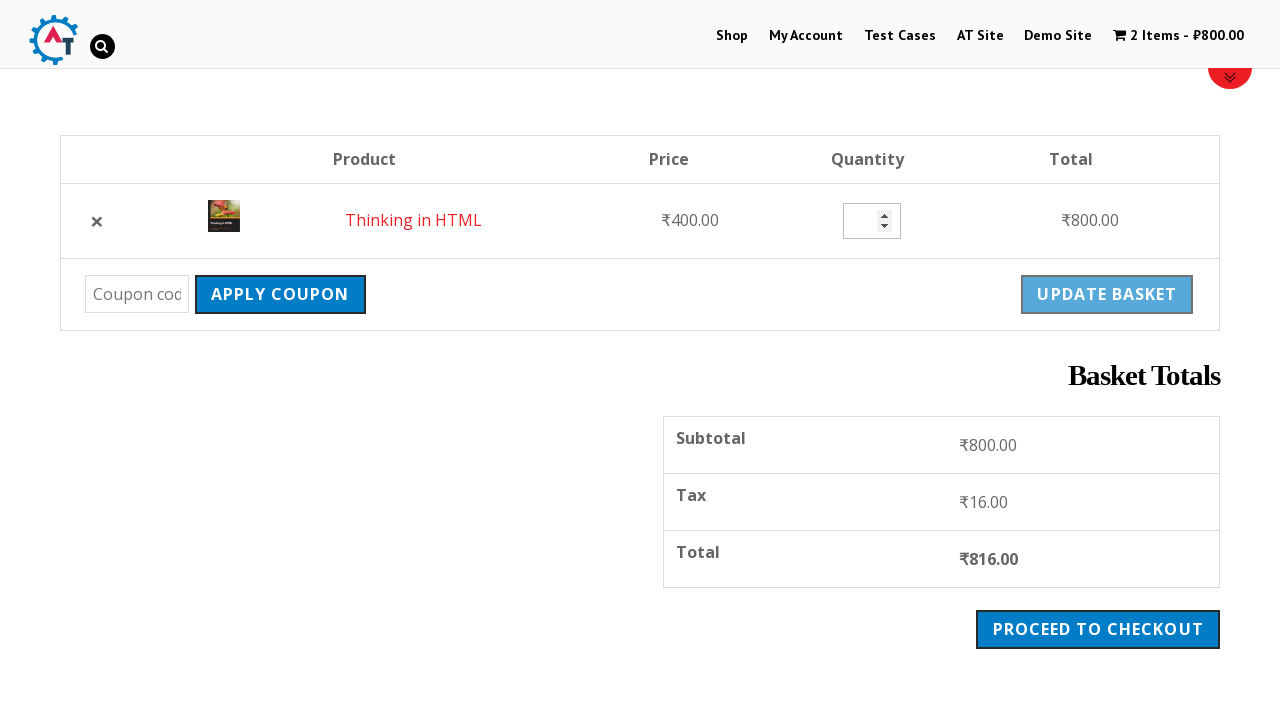

Clicked Update Basket button at (1107, 294) on input[value='Update Basket']
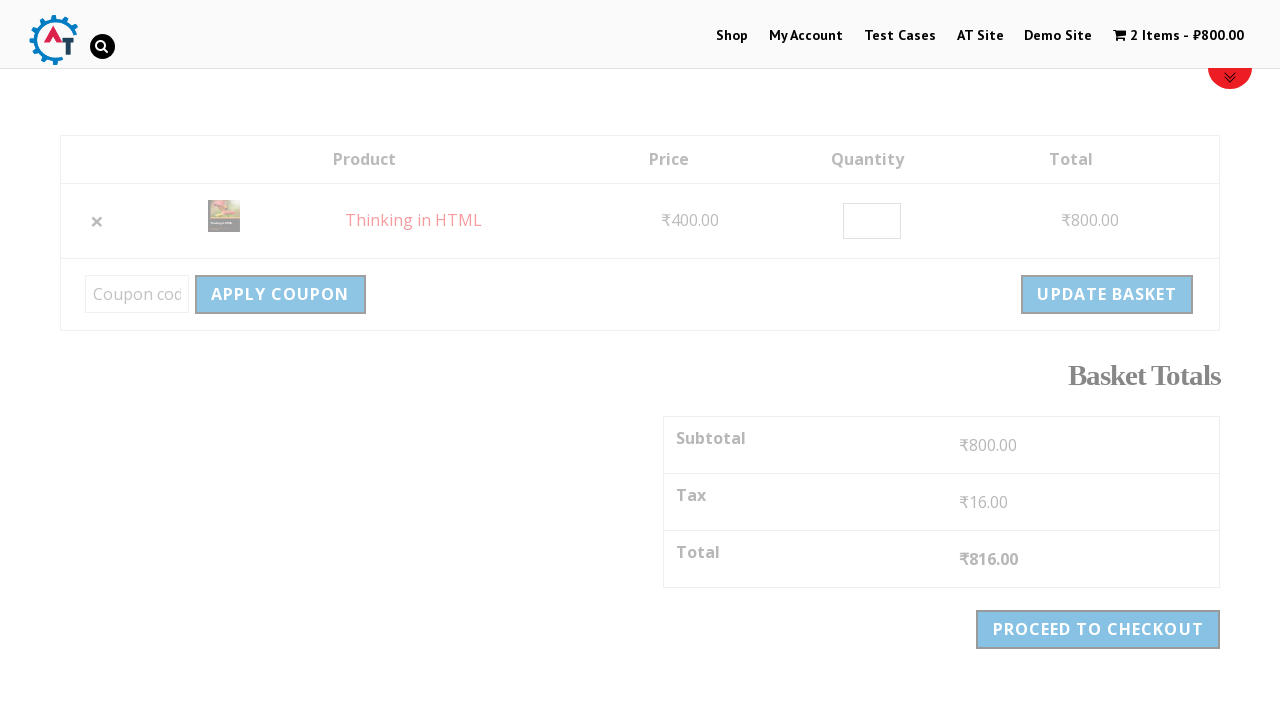

Basket update confirmation message appeared
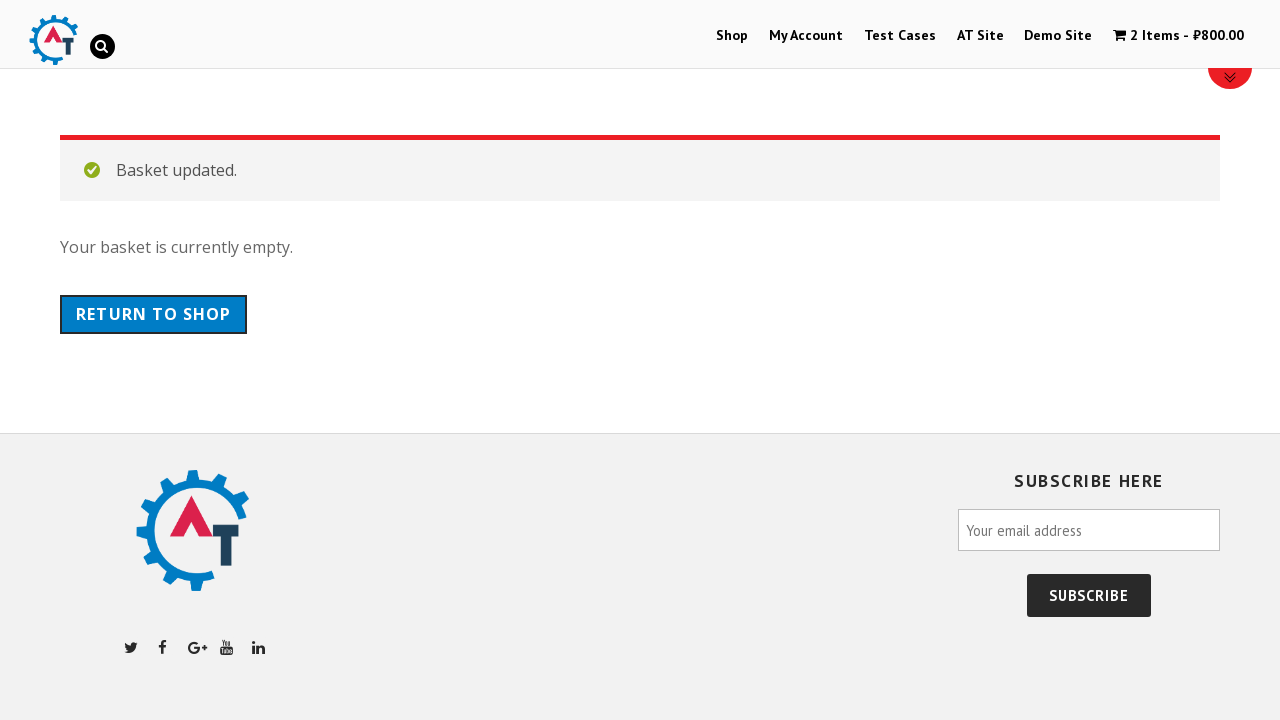

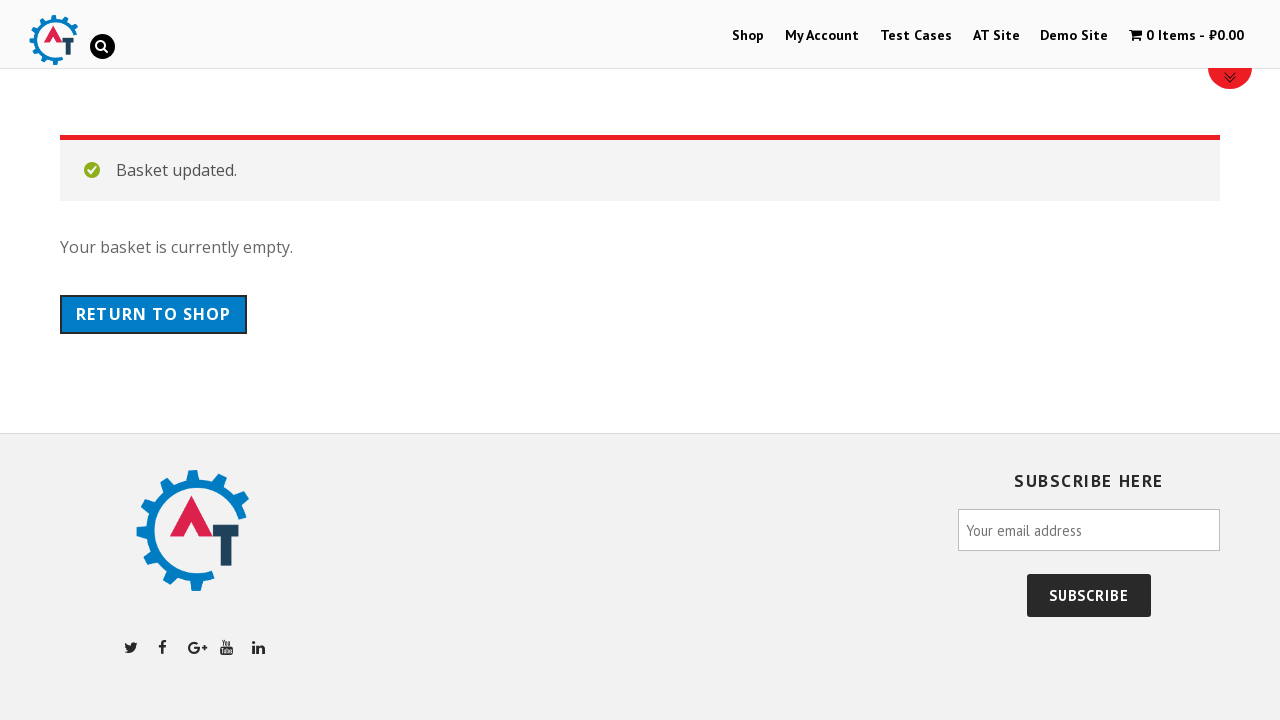